Tests checkbox handling by checking if a checkbox is selected, then selecting specific checkboxes based on their labels (Sunday and Saturday), and finally selecting a checkbox based on a switch statement

Starting URL: https://testautomationpractice.blogspot.com/

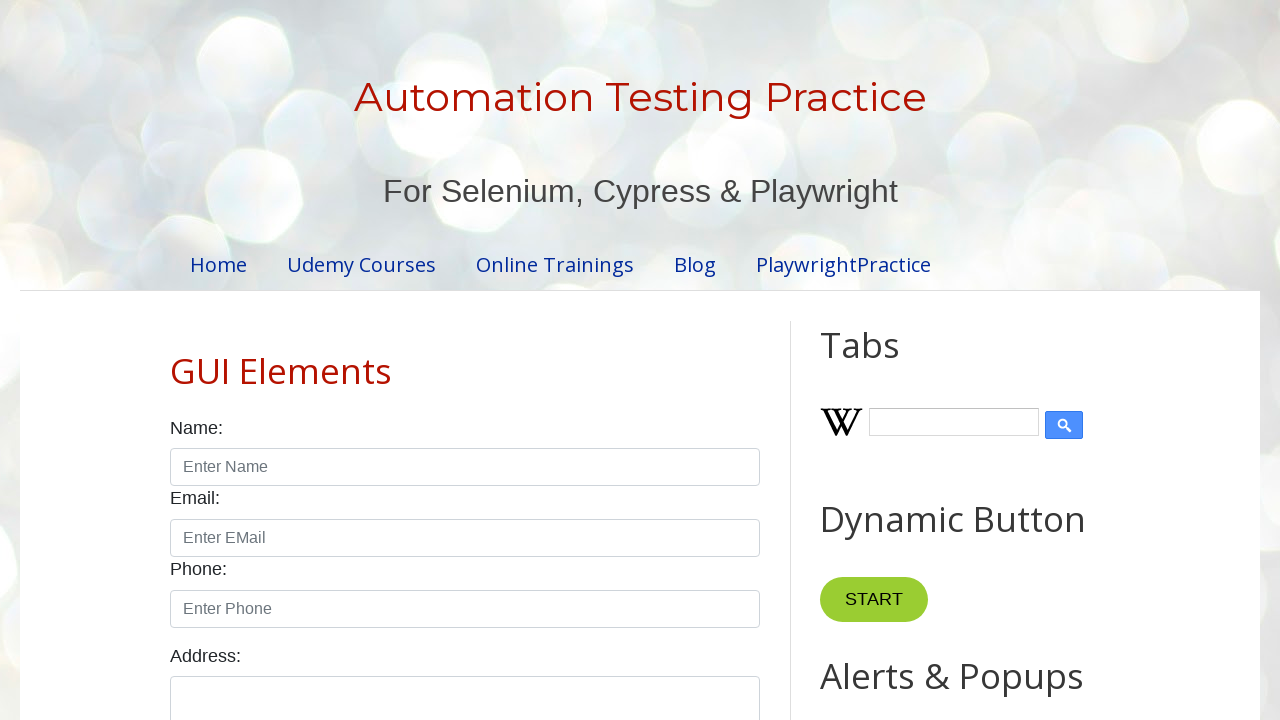

Located Sunday checkbox element
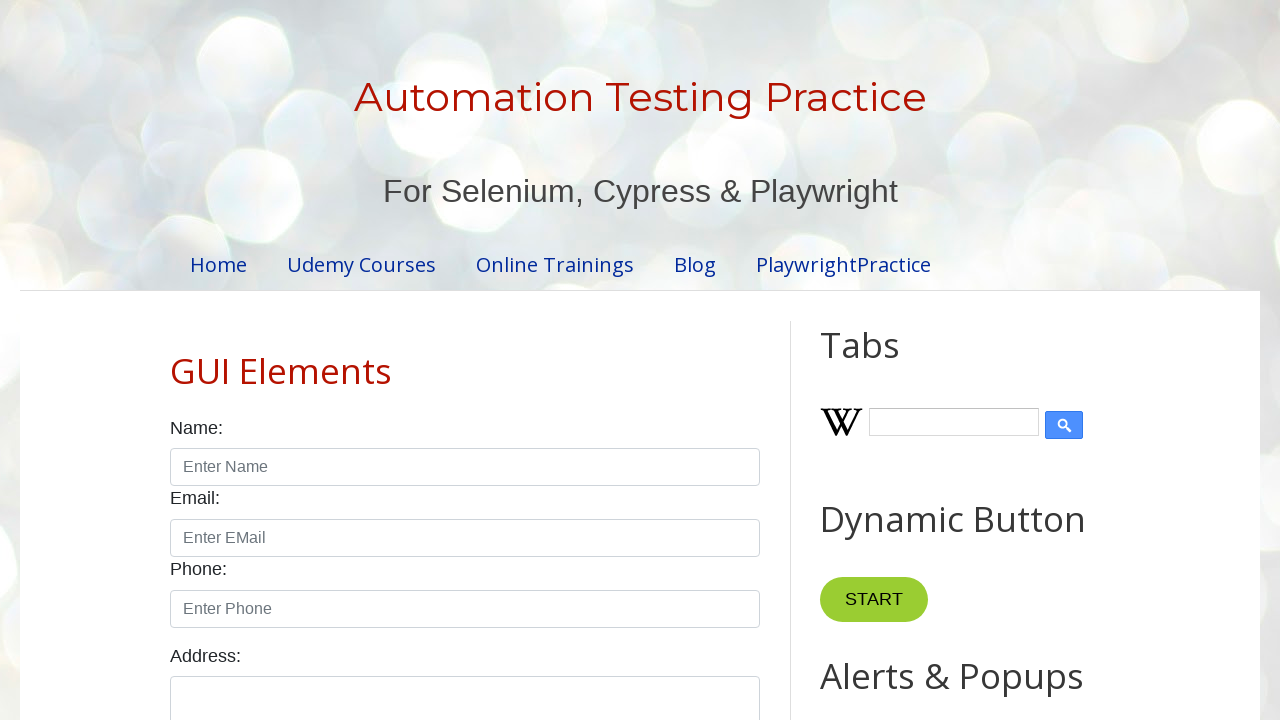

Verified Sunday checkbox is not selected
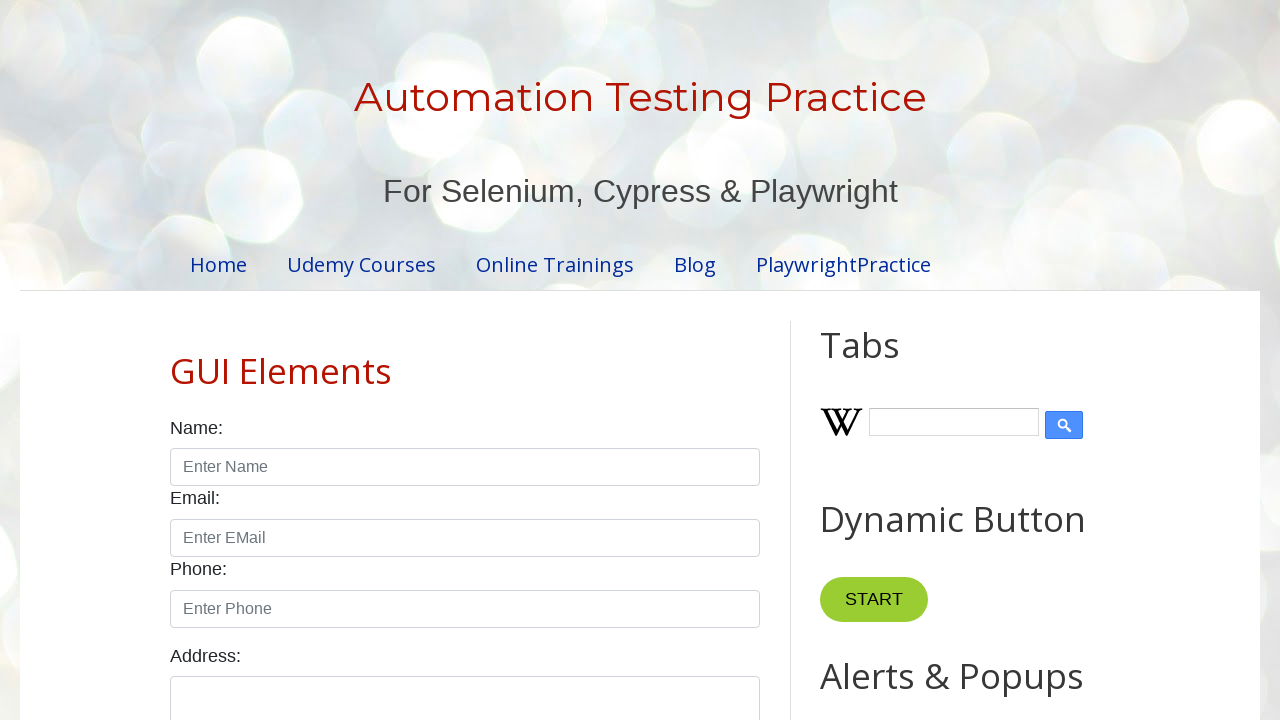

Retrieved all day-of-week checkboxes (total: 7)
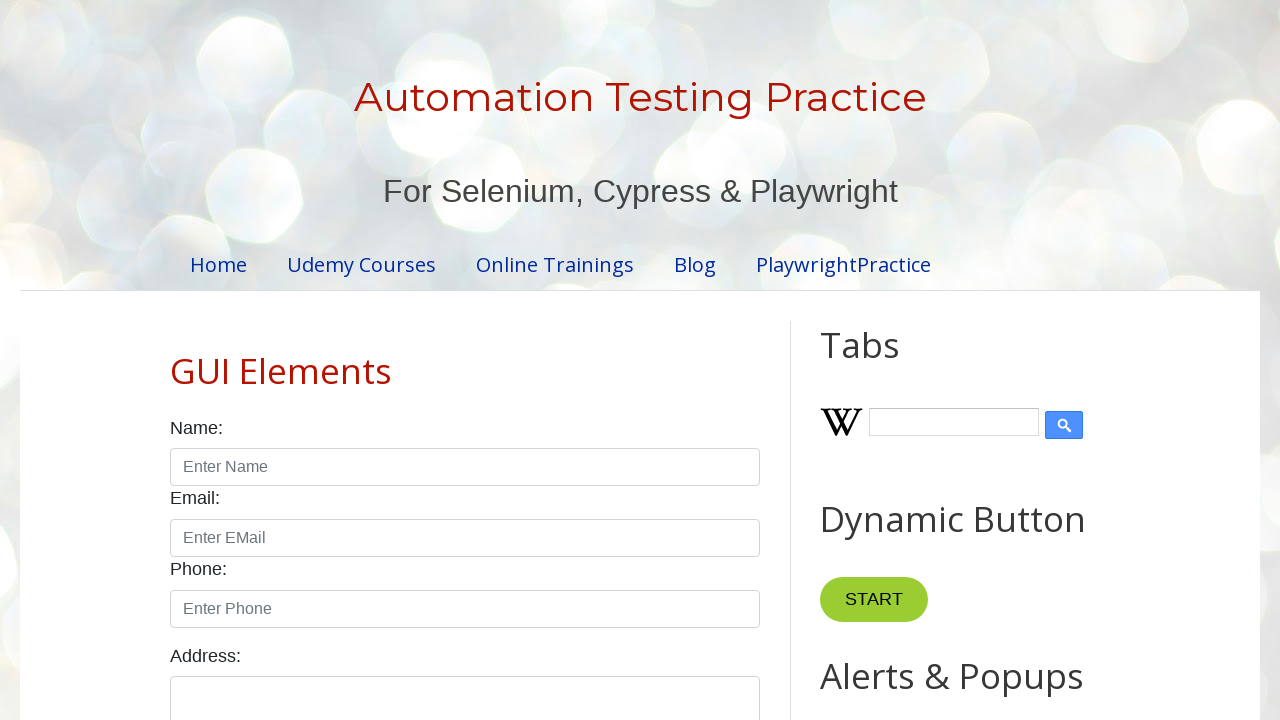

Retrieved checkbox ID: sunday
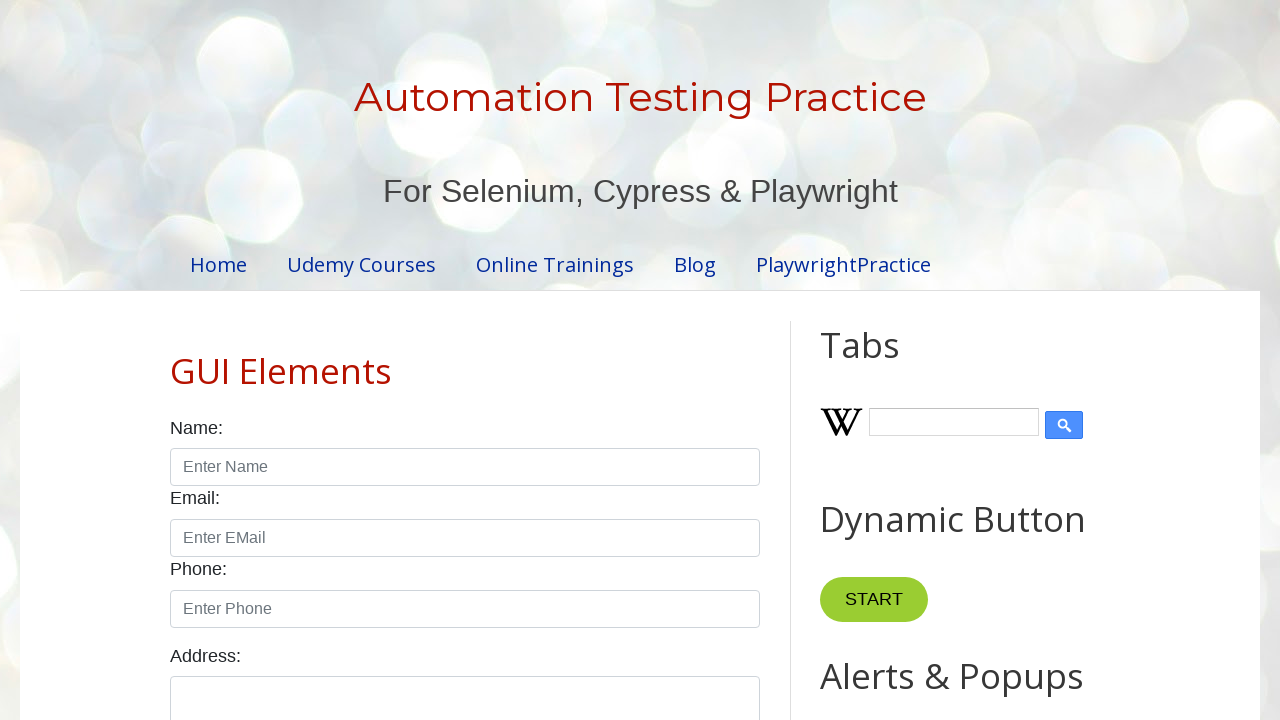

Retrieved label text for checkbox: Sunday
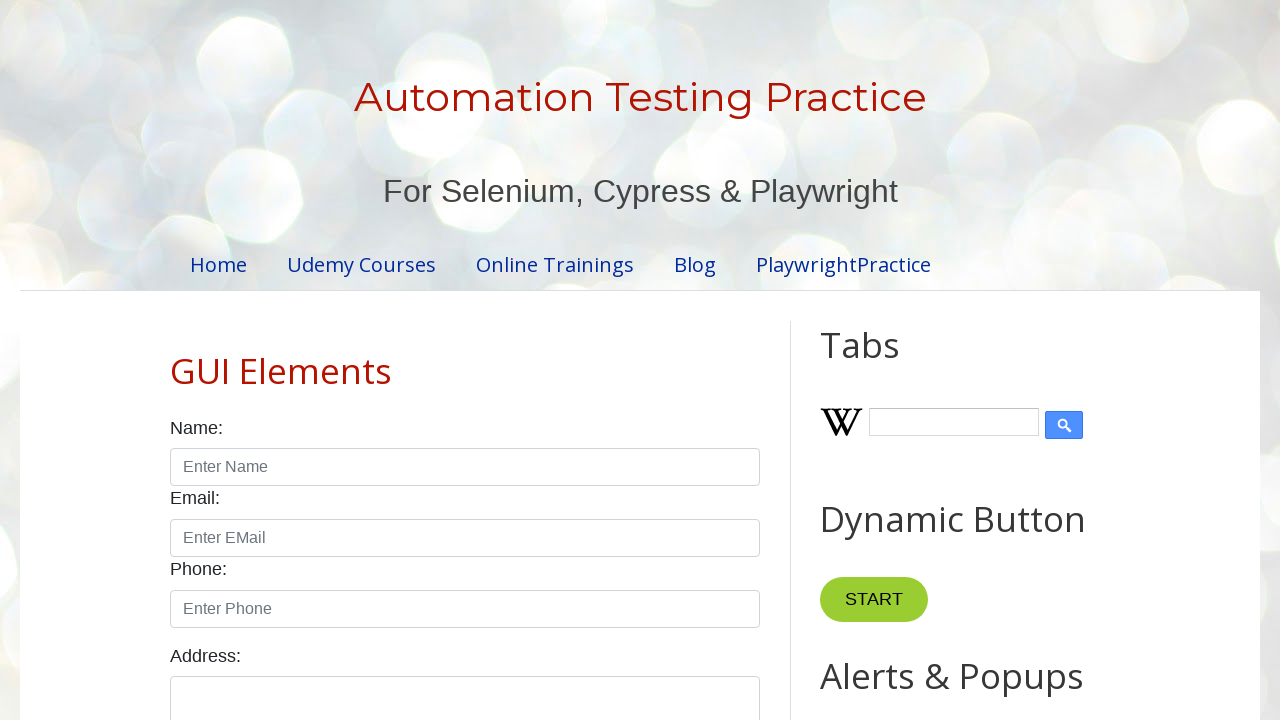

Clicked checkbox for Sunday at (176, 360) on xpath=//input[@class='form-check-input' and @type='checkbox'] >> nth=0
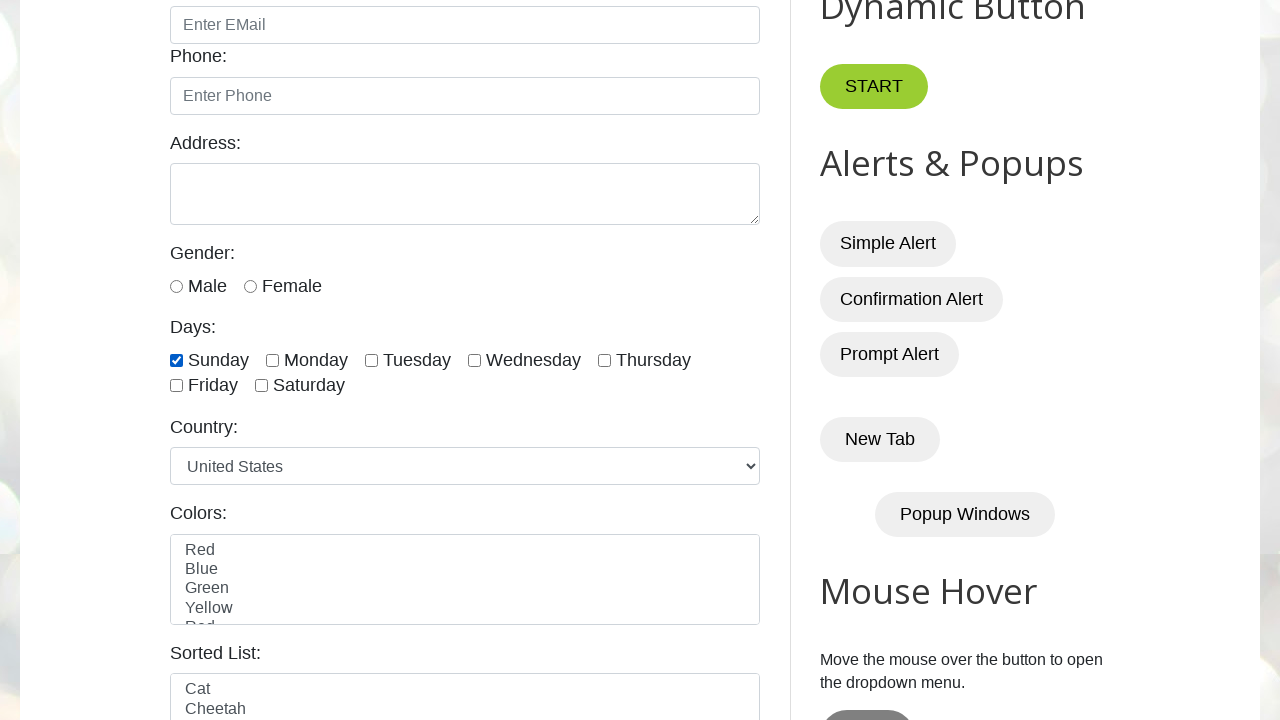

Retrieved checkbox ID: monday
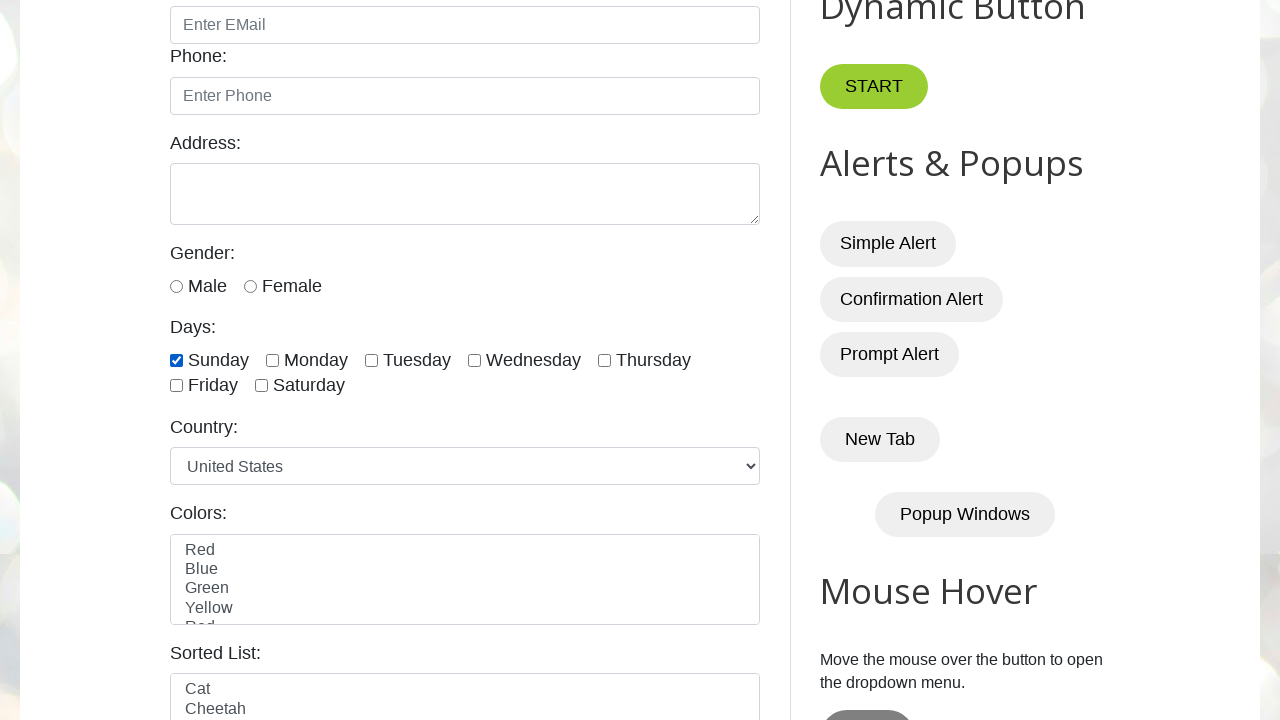

Retrieved label text for checkbox: Monday
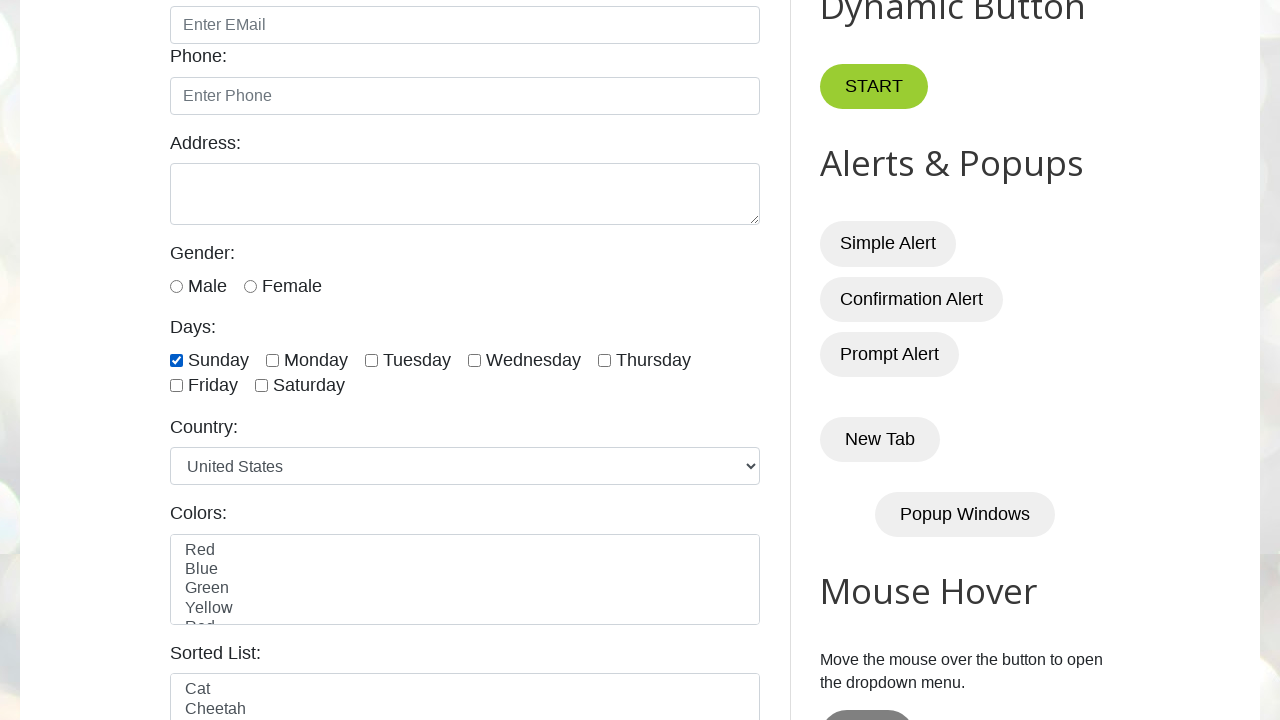

Retrieved checkbox ID: tuesday
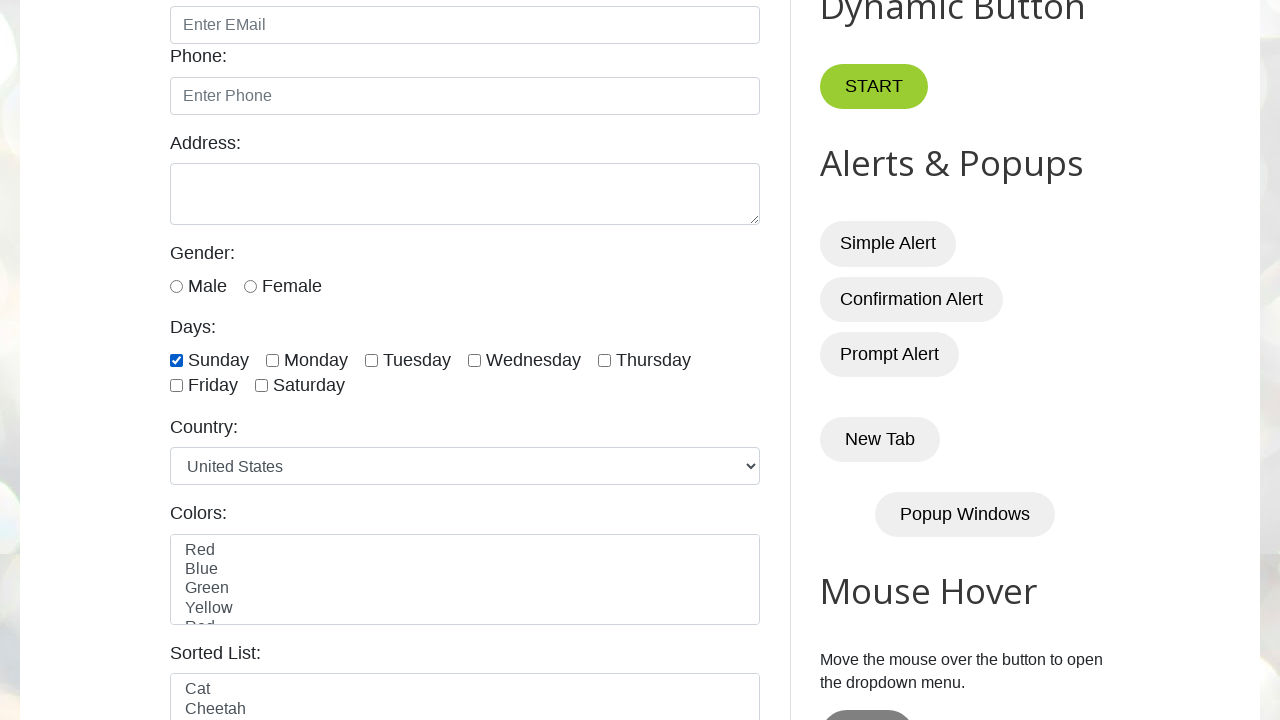

Retrieved label text for checkbox: Tuesday
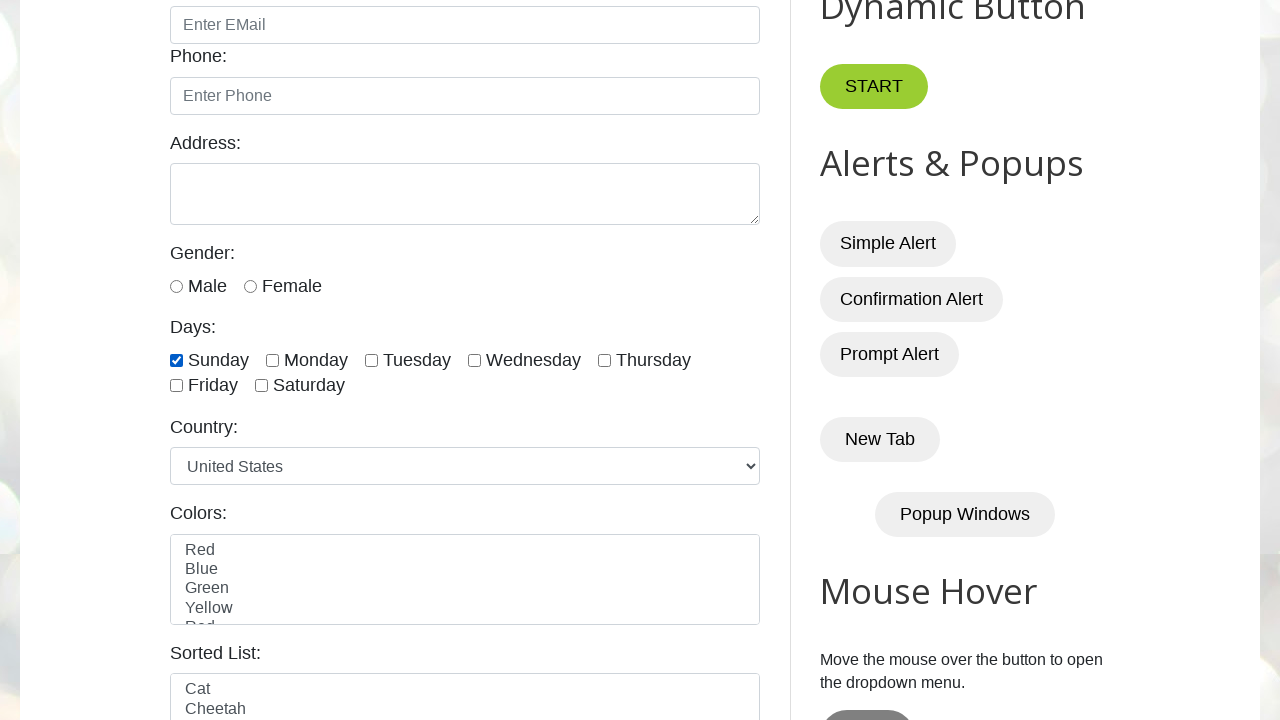

Retrieved checkbox ID: wednesday
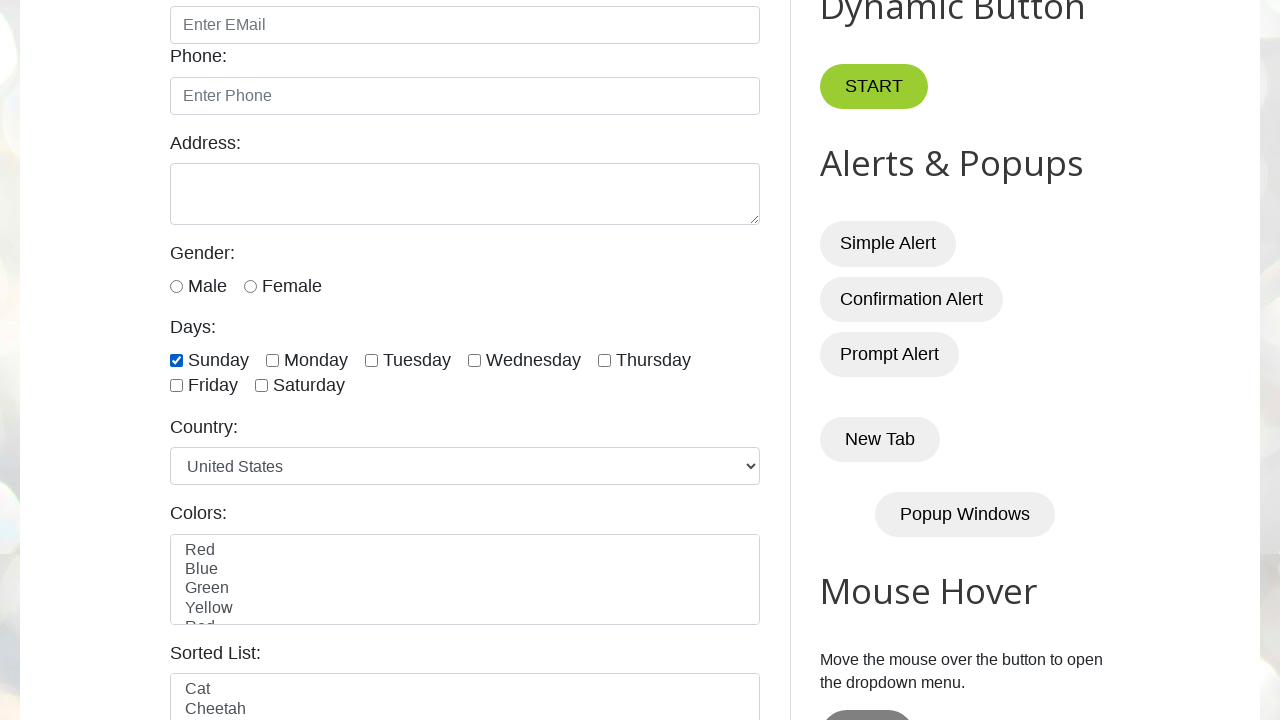

Retrieved label text for checkbox: Wednesday
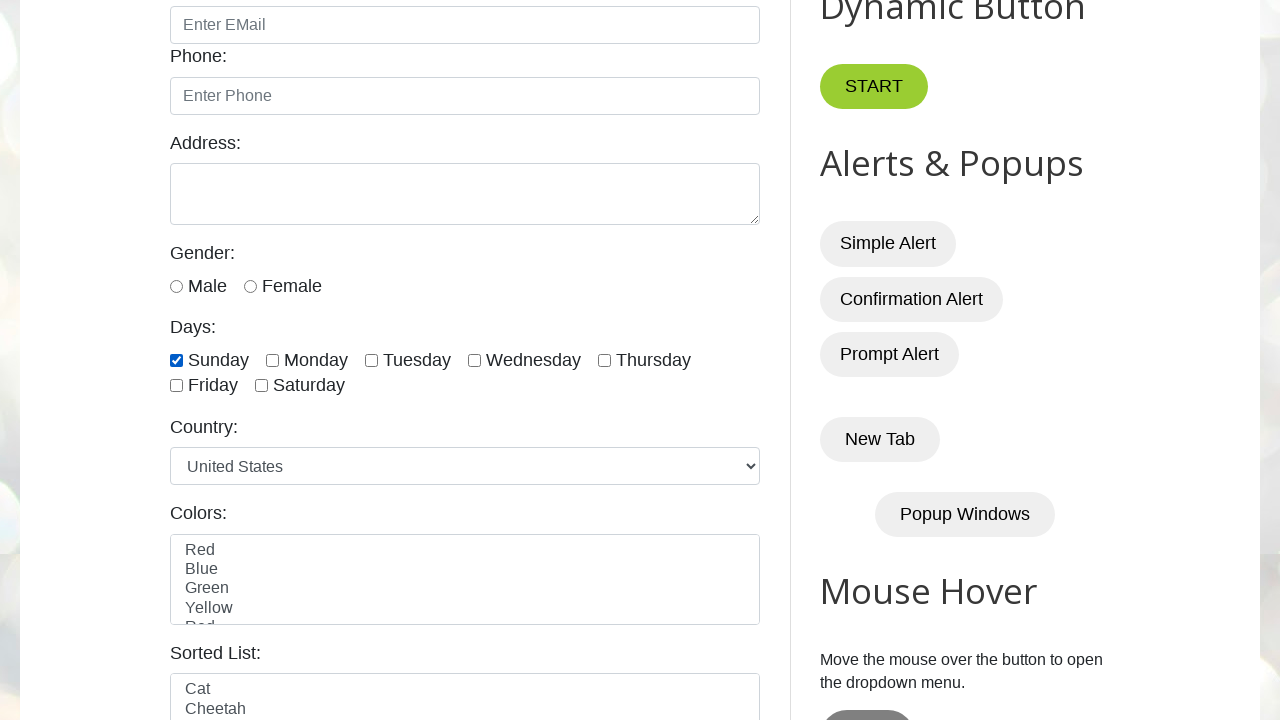

Retrieved checkbox ID: thursday
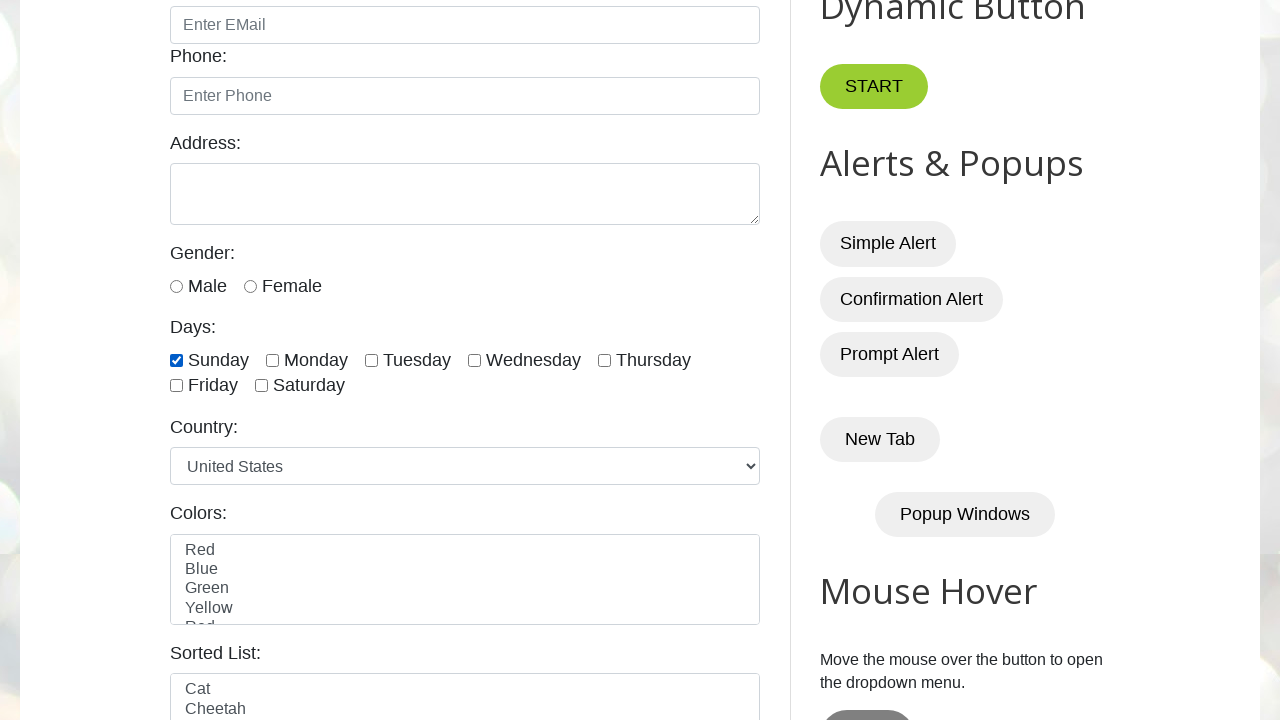

Retrieved label text for checkbox: Thursday
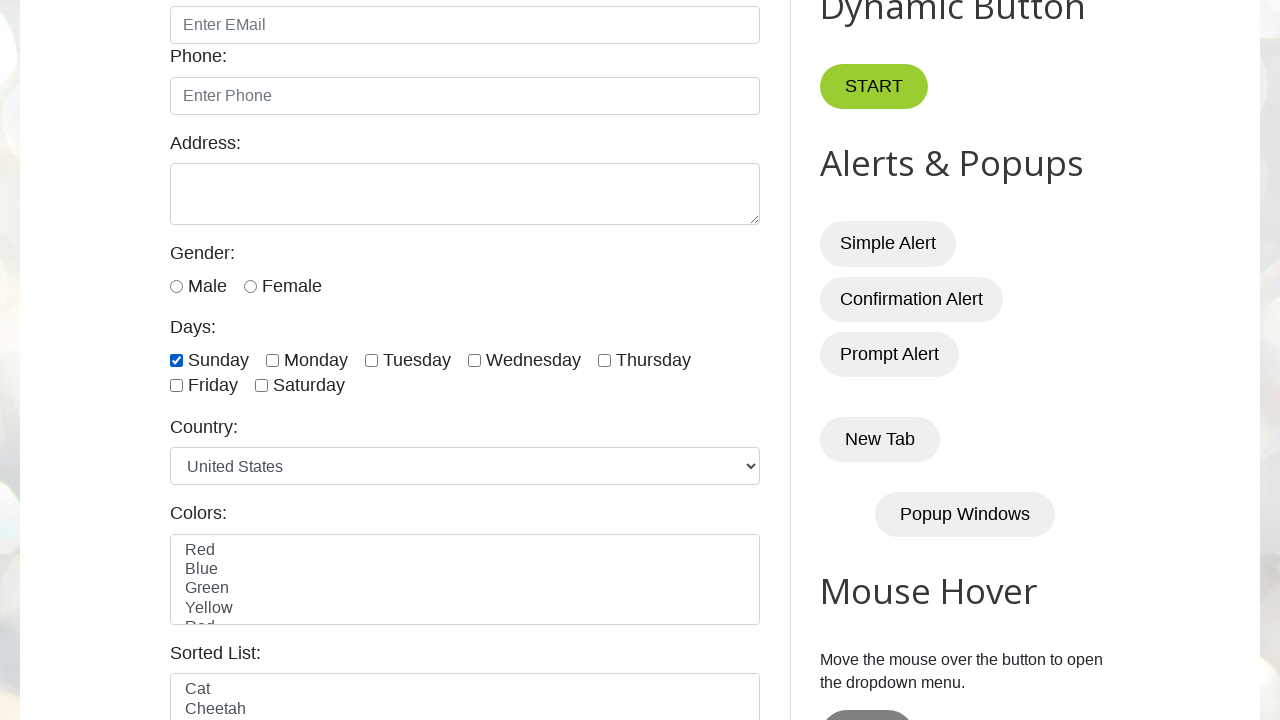

Retrieved checkbox ID: friday
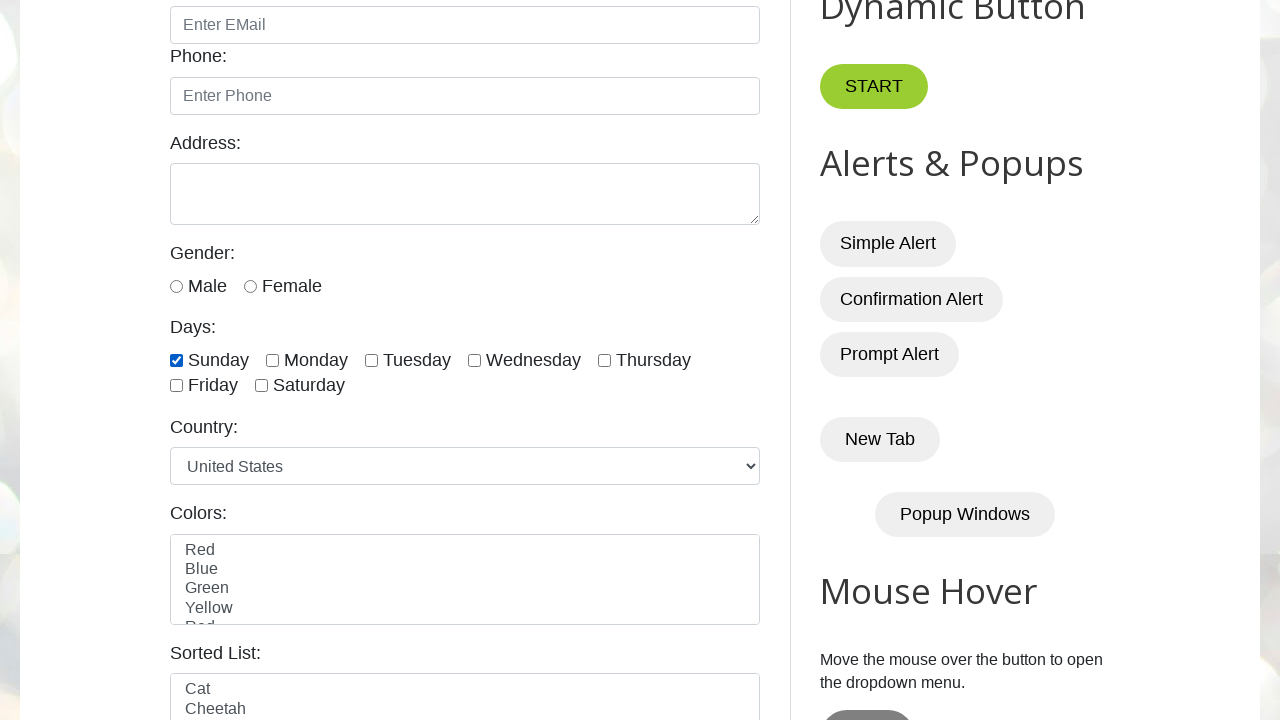

Retrieved label text for checkbox: Friday
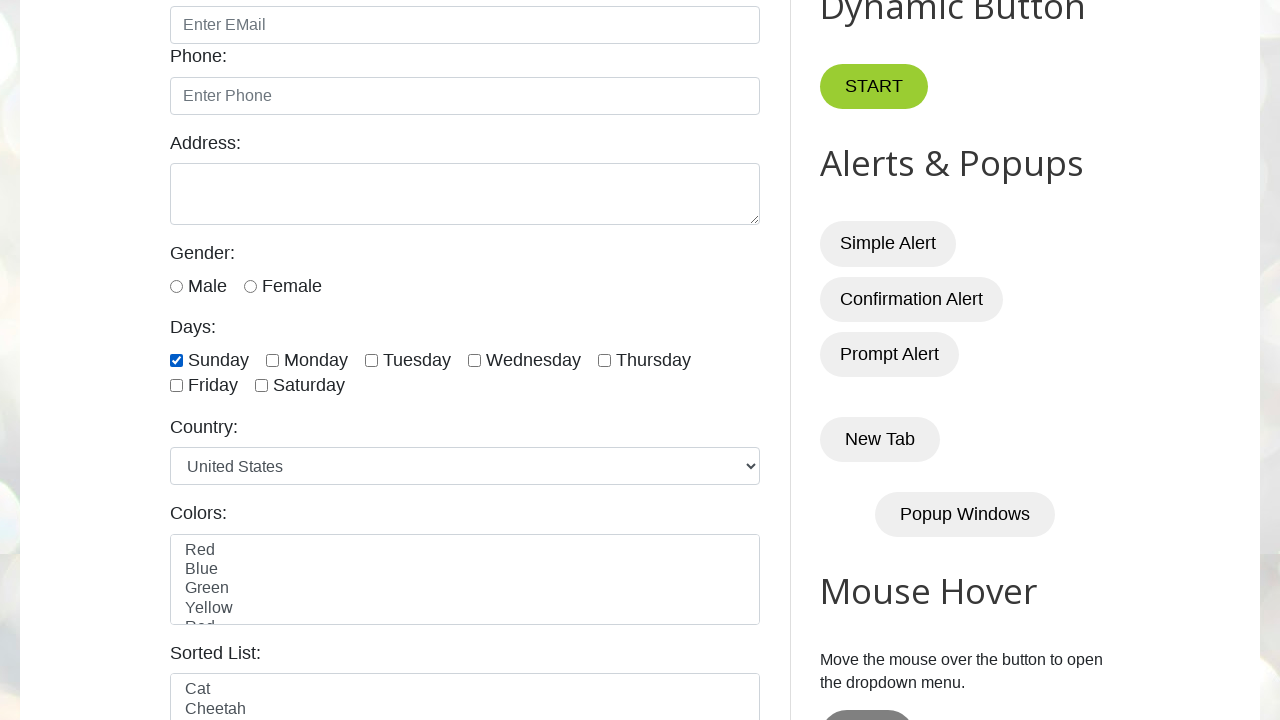

Retrieved checkbox ID: saturday
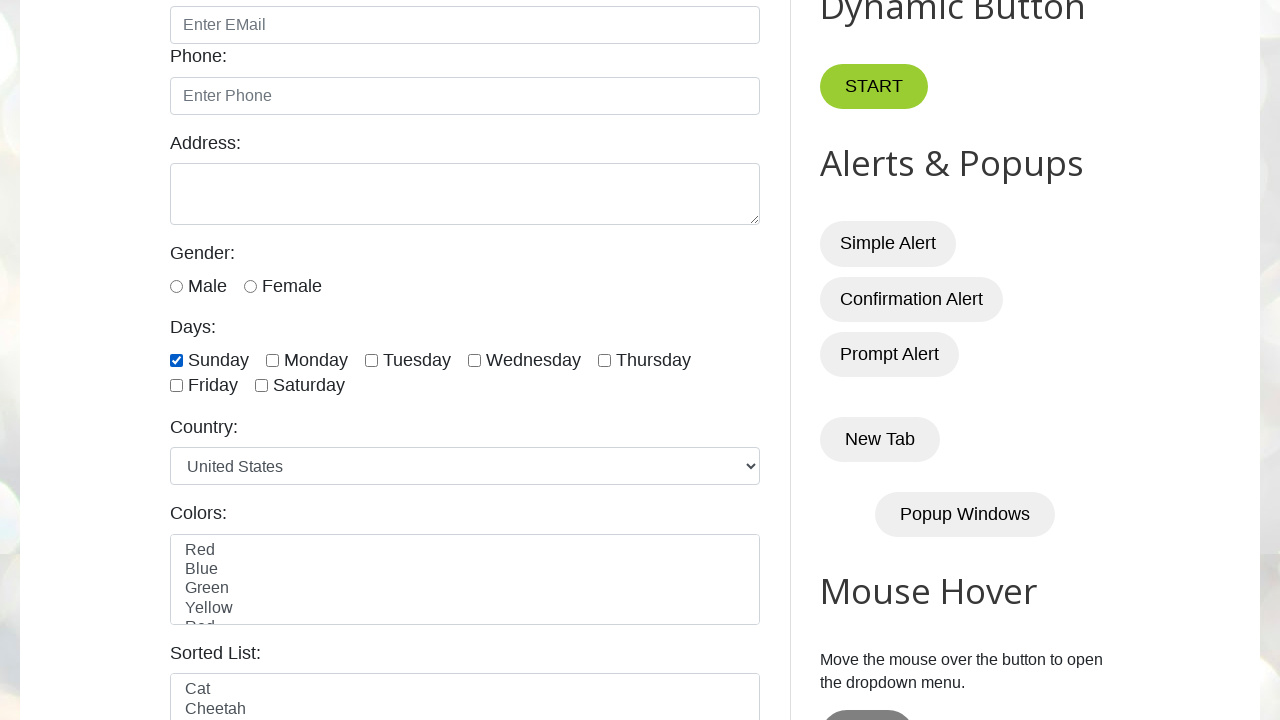

Retrieved label text for checkbox: Saturday
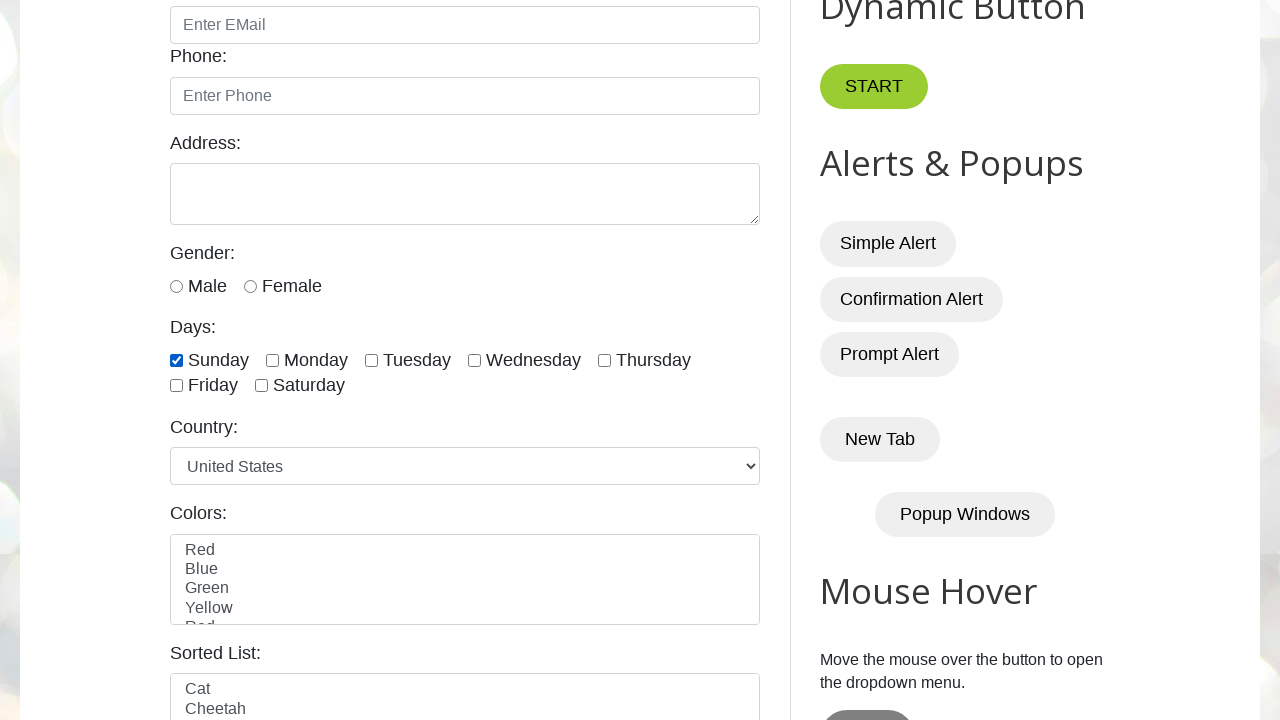

Clicked checkbox for Saturday at (262, 386) on xpath=//input[@class='form-check-input' and @type='checkbox'] >> nth=6
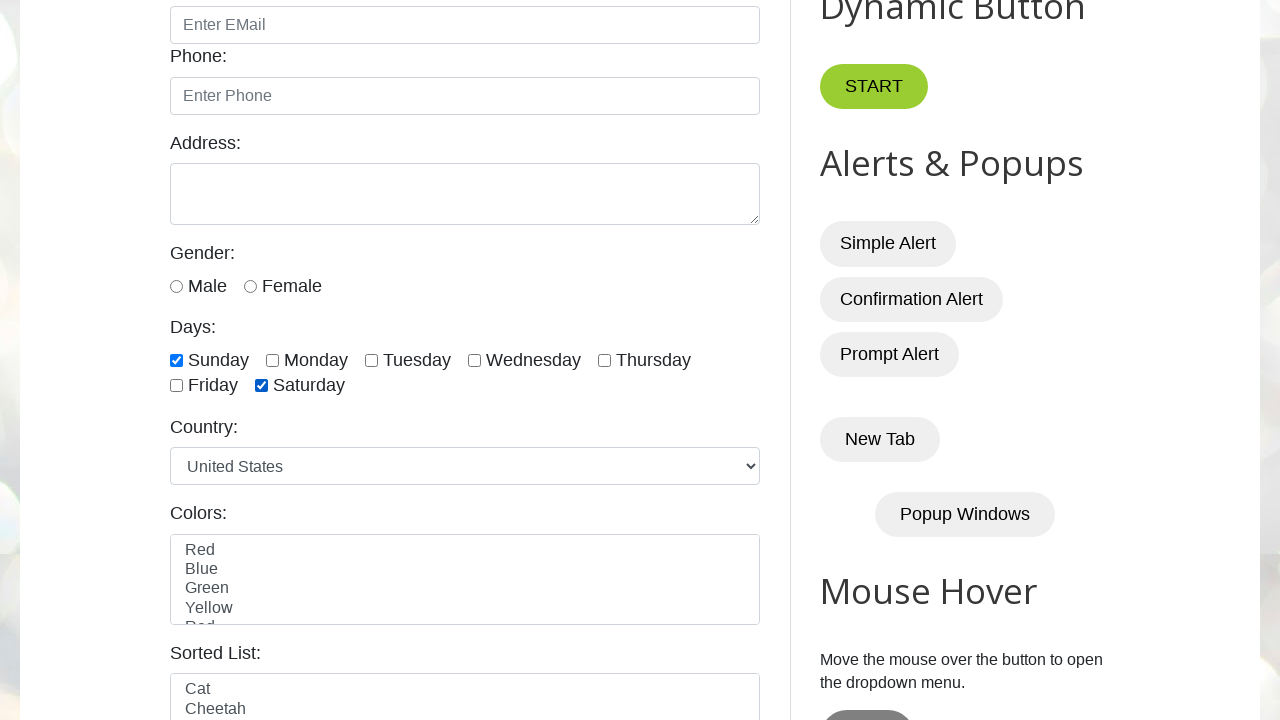

Set weekname variable to: Saturday
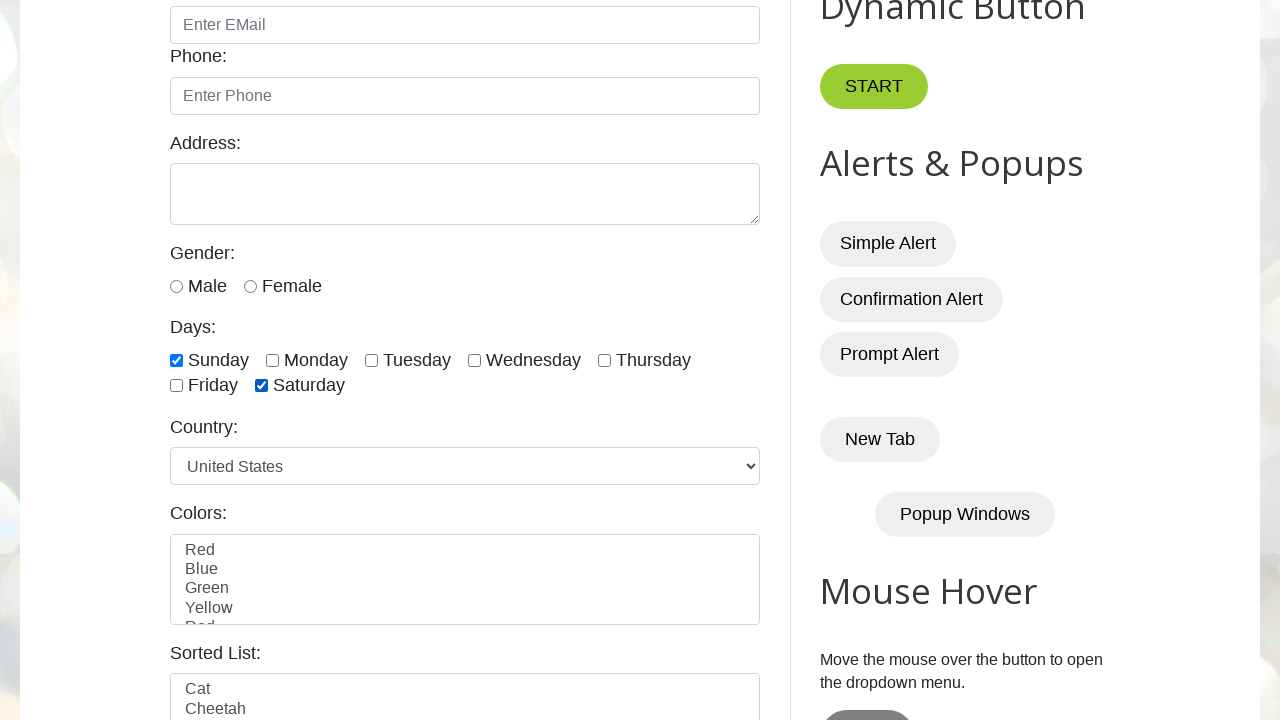

Clicked Saturday checkbox via switch statement at (262, 386) on xpath=//input[@id='saturday']
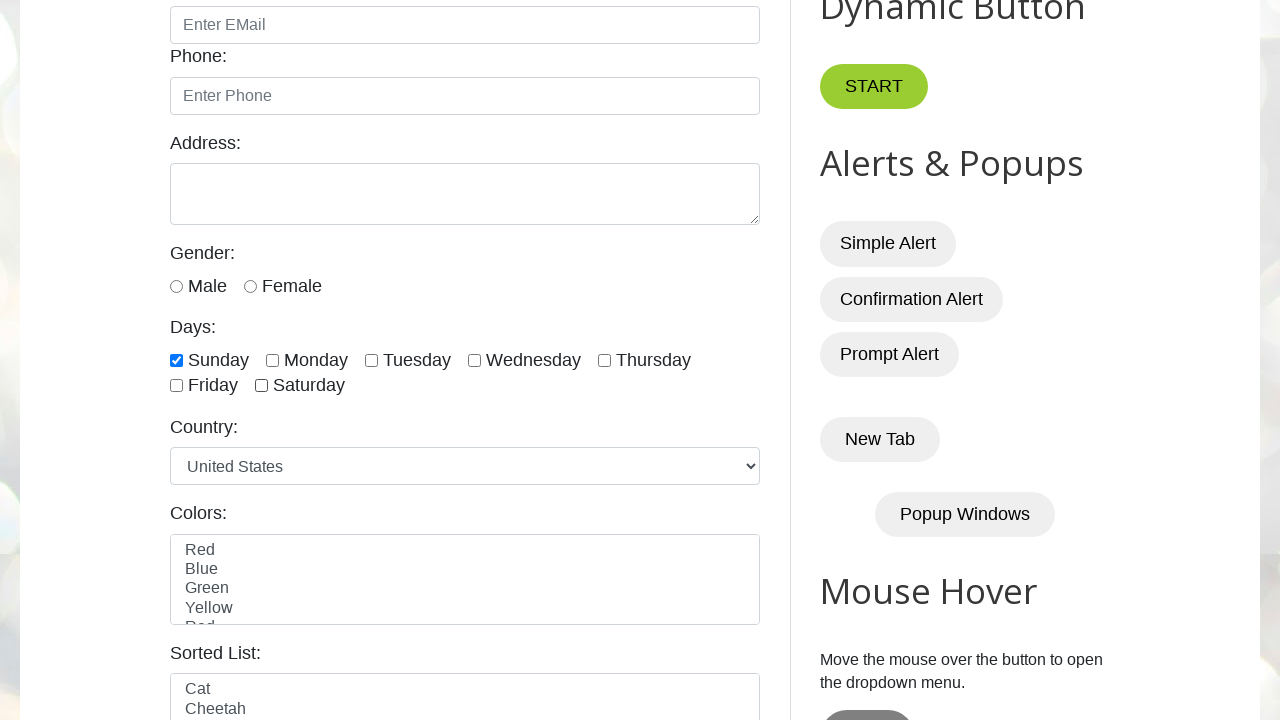

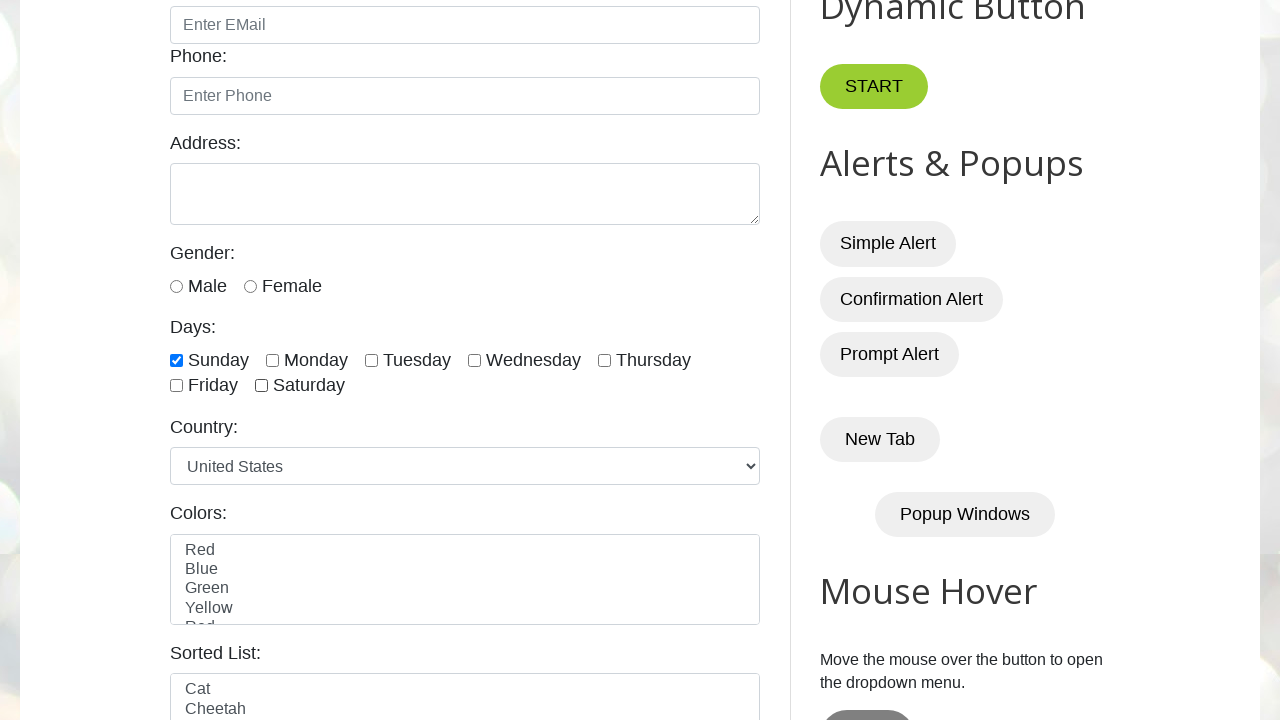